Tests clicking a button that becomes enabled after a delay

Starting URL: https://demoqa.com/dynamic-properties

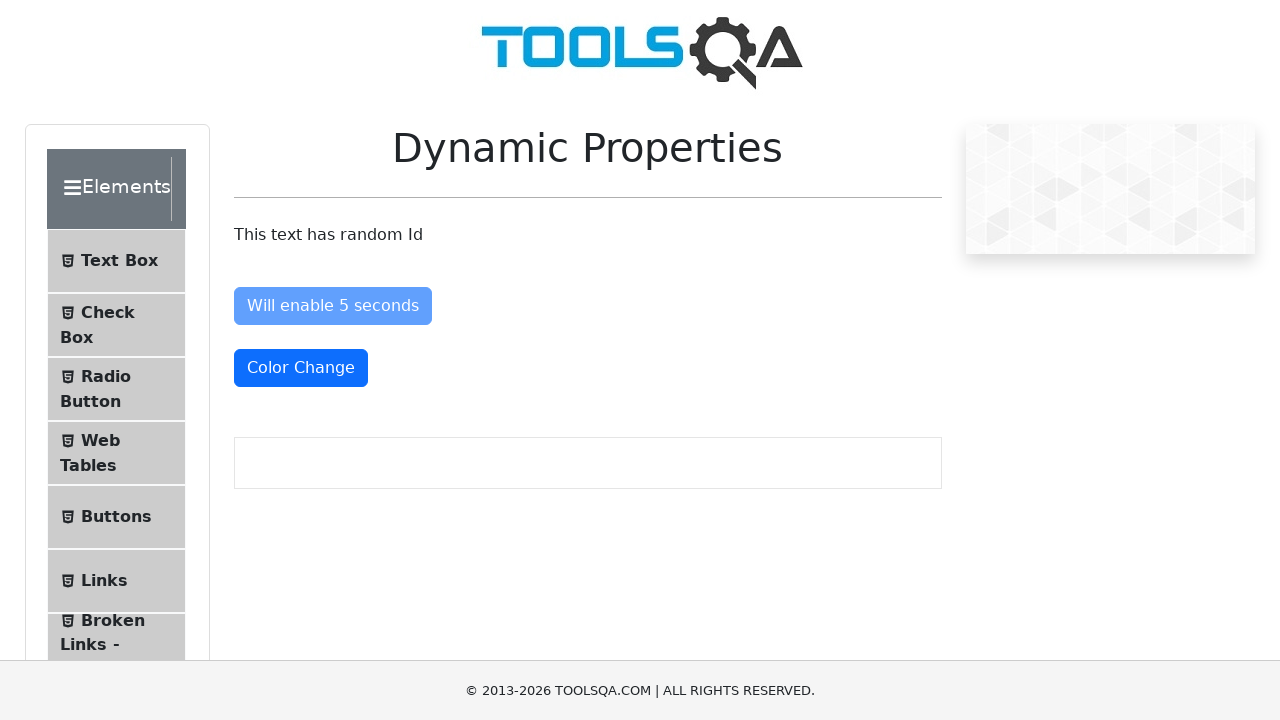

Waited for button to become enabled after delay
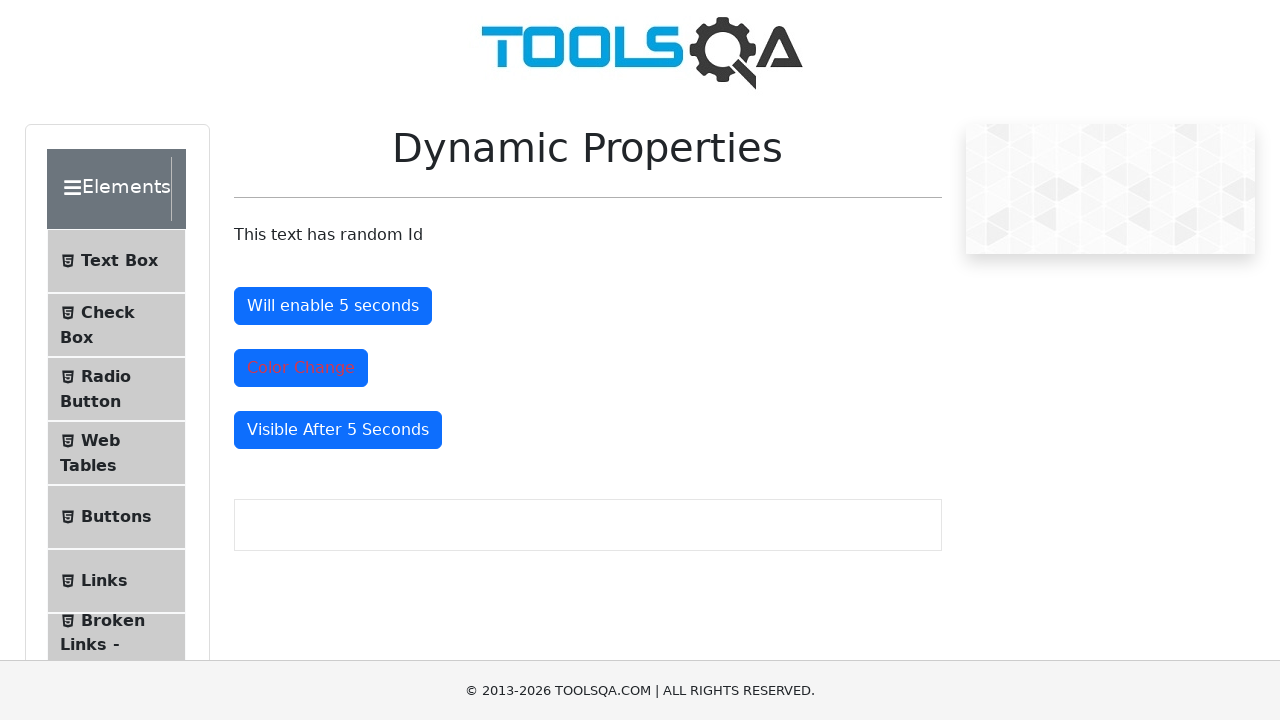

Clicked the enabled button at (333, 306) on #enableAfter
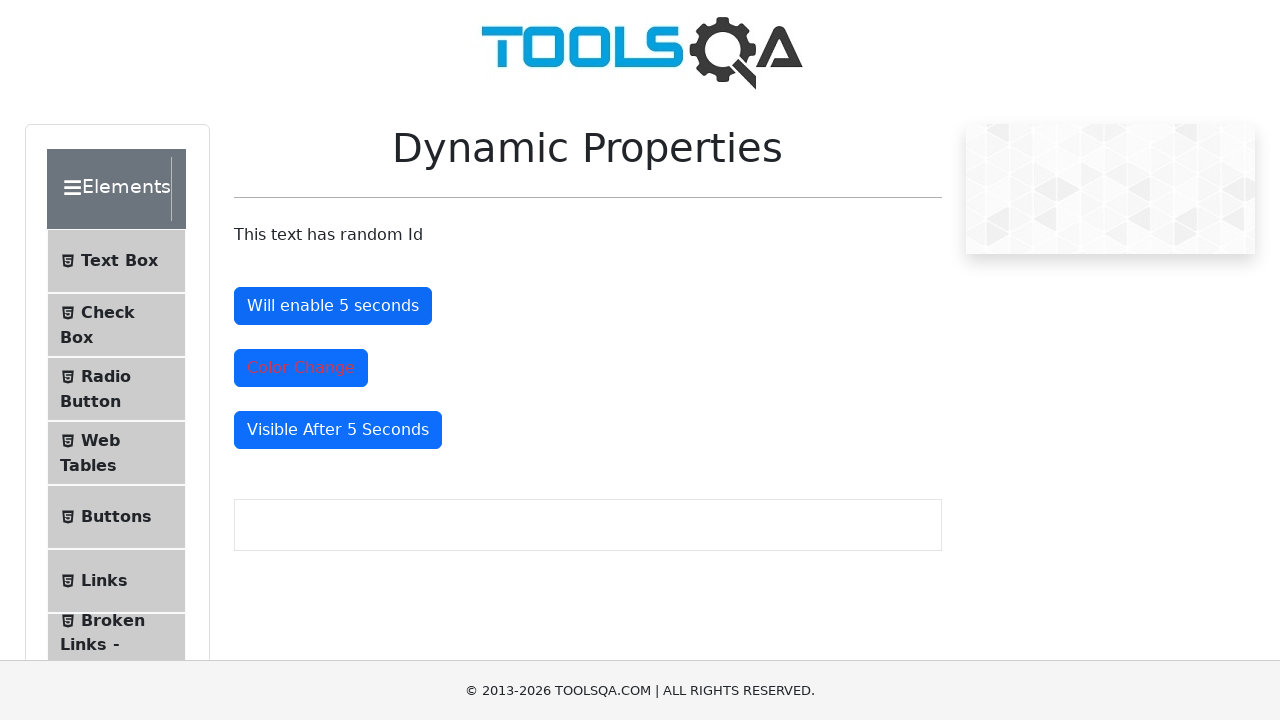

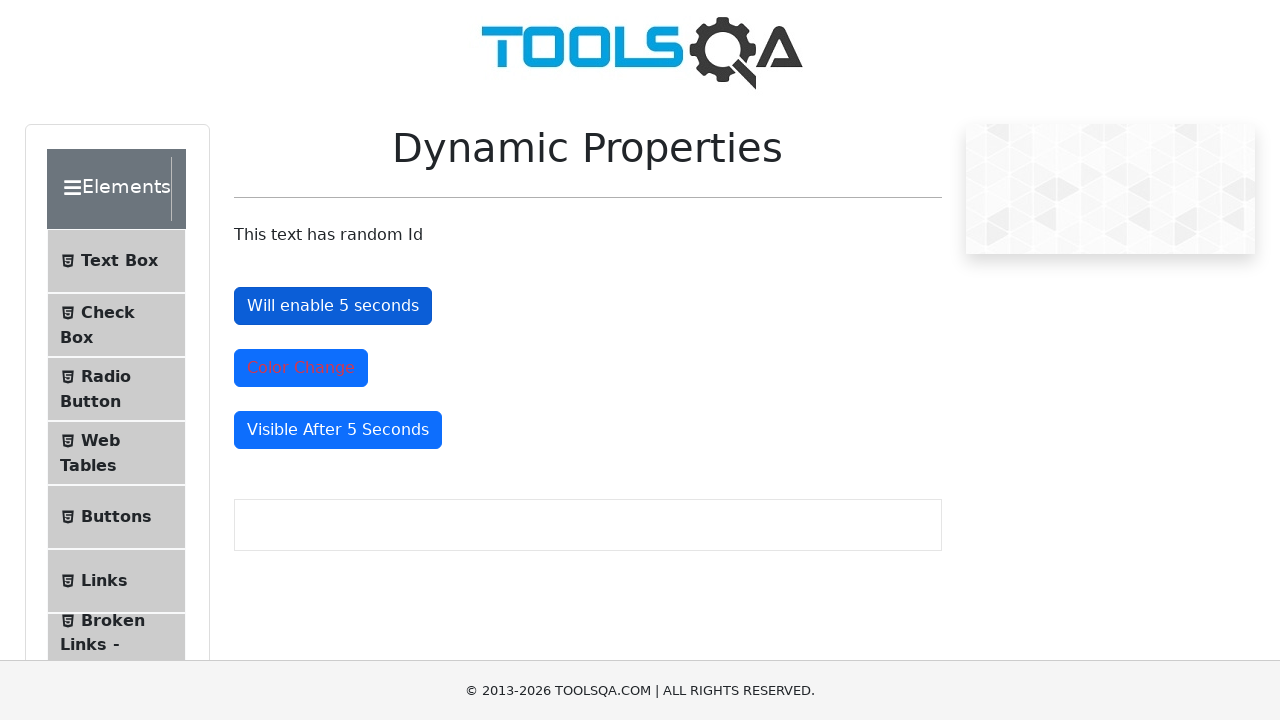